Tests that edits are cancelled when pressing Escape key

Starting URL: https://demo.playwright.dev/todomvc

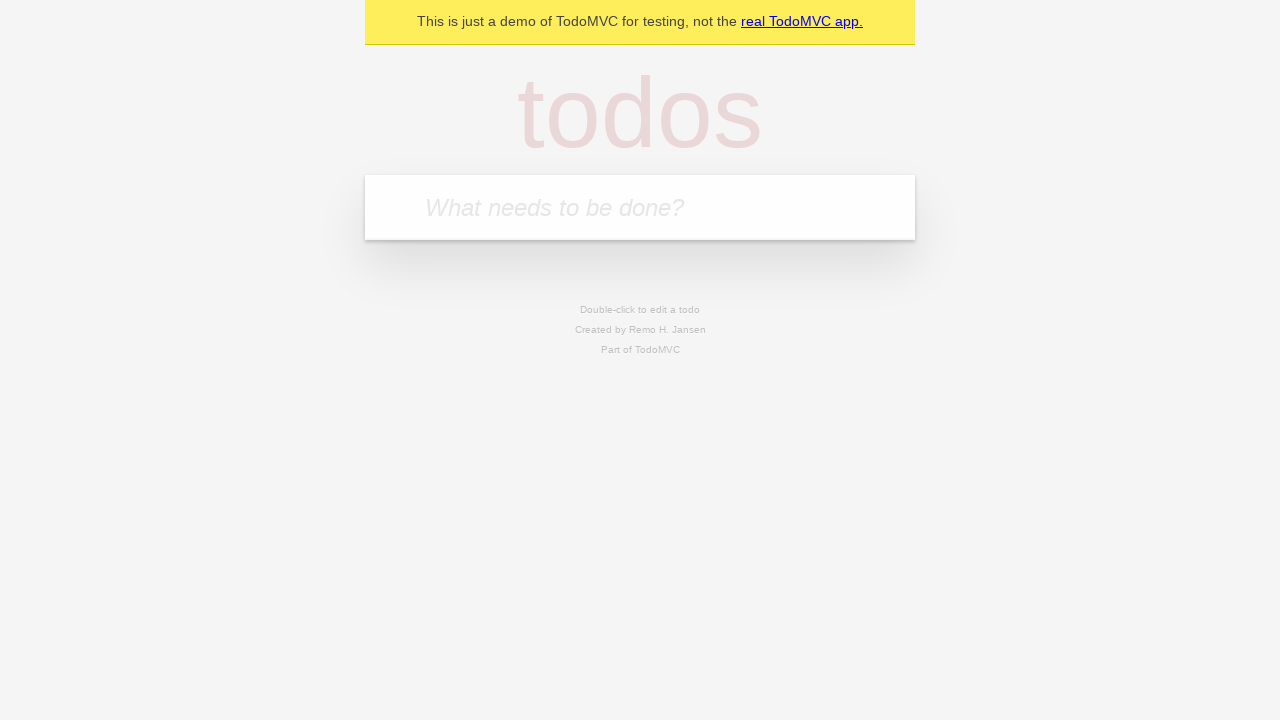

Filled todo input with 'buy some cheese' on internal:attr=[placeholder="What needs to be done?"i]
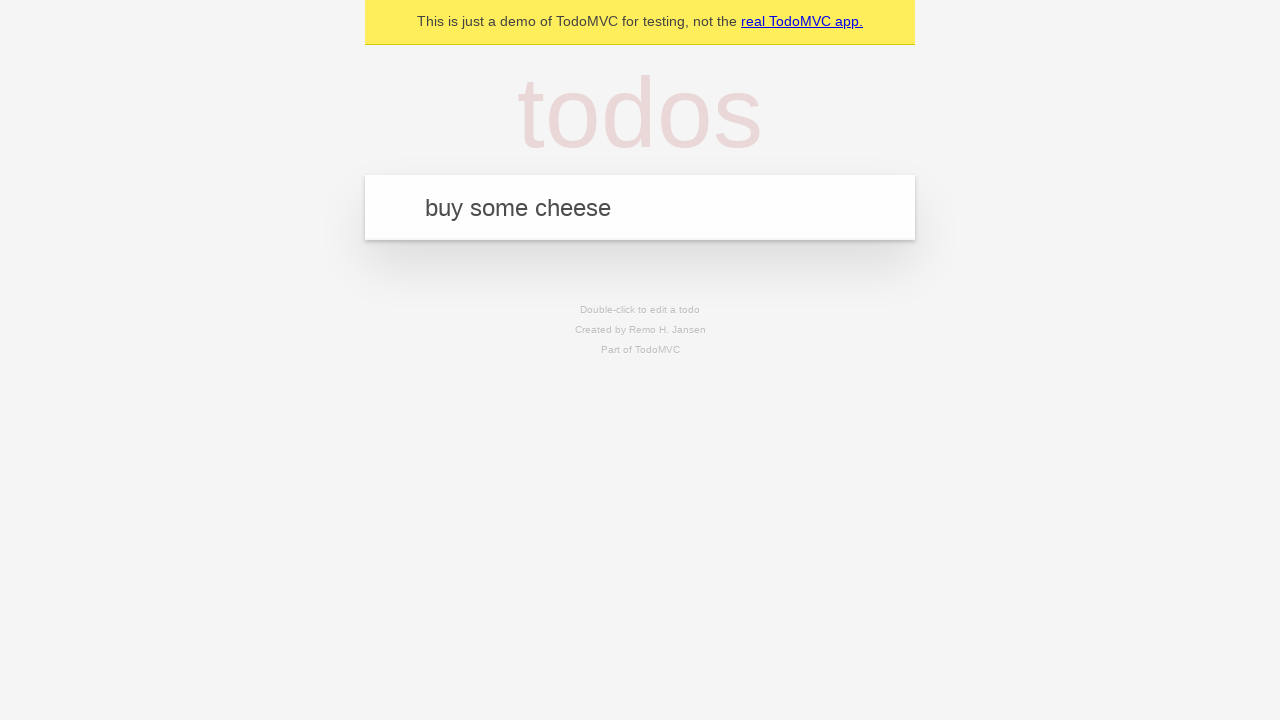

Pressed Enter to create todo 'buy some cheese' on internal:attr=[placeholder="What needs to be done?"i]
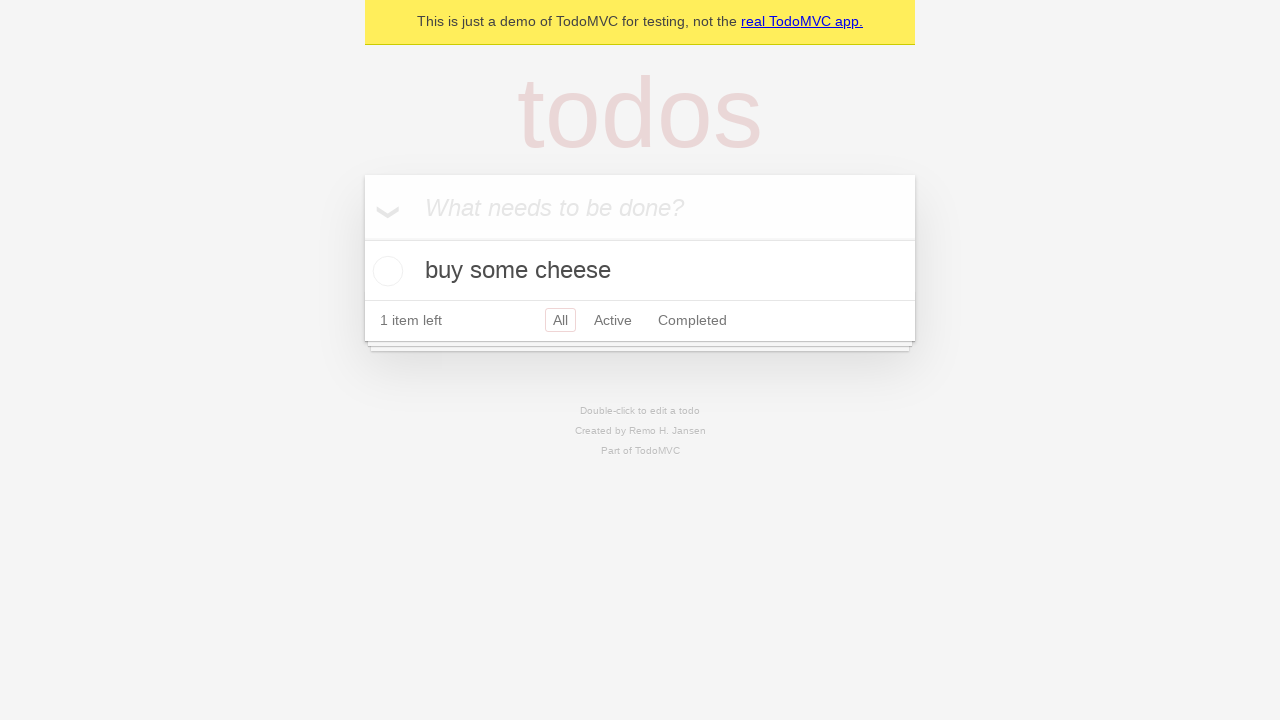

Filled todo input with 'feed the cat' on internal:attr=[placeholder="What needs to be done?"i]
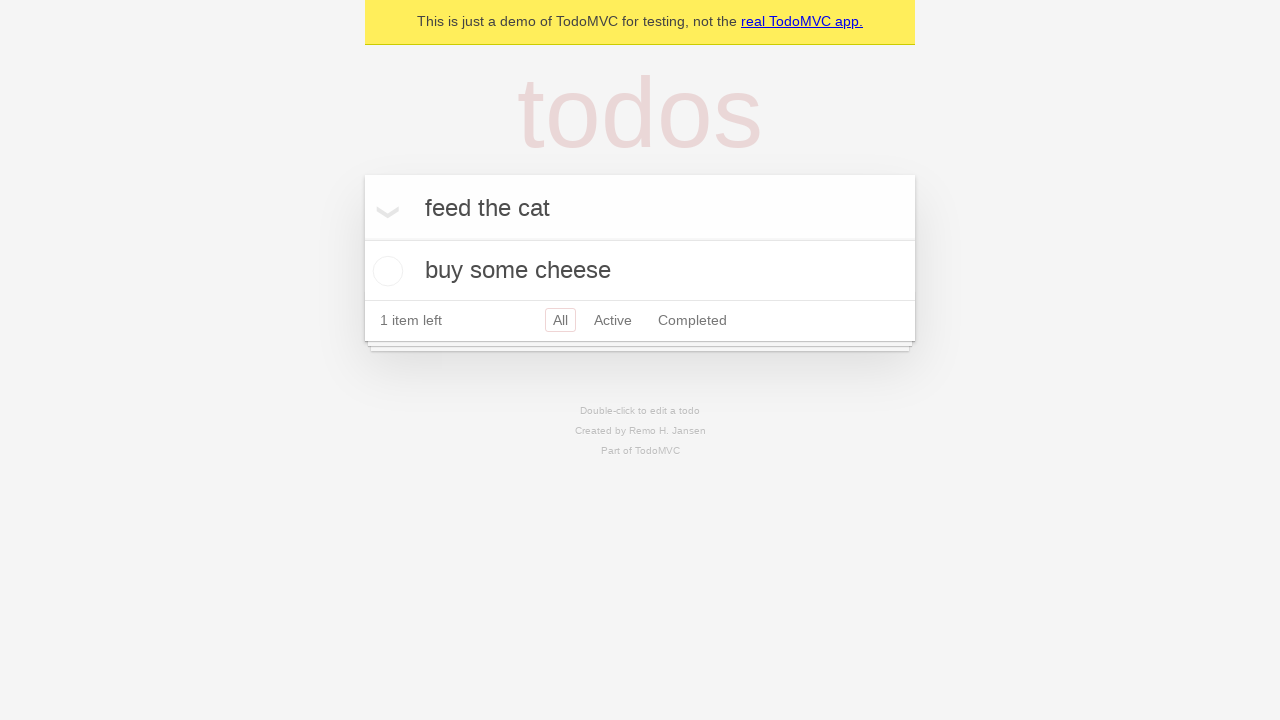

Pressed Enter to create todo 'feed the cat' on internal:attr=[placeholder="What needs to be done?"i]
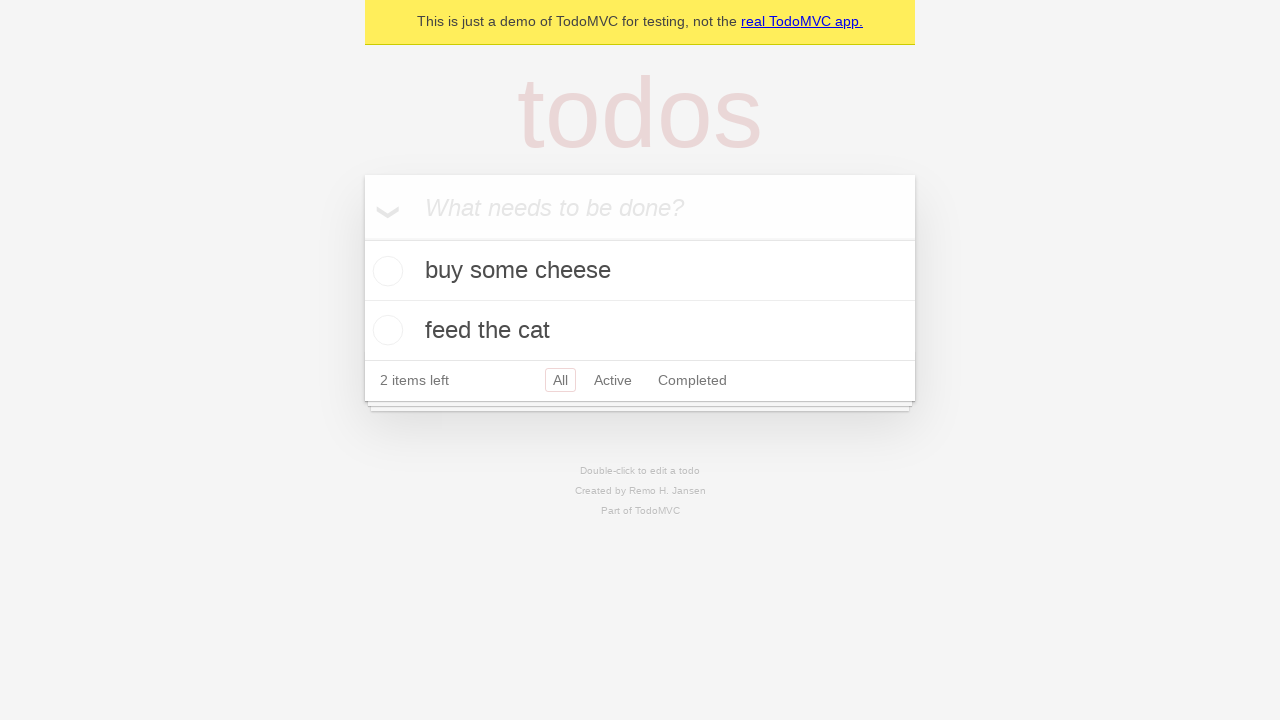

Filled todo input with 'book a doctors appointment' on internal:attr=[placeholder="What needs to be done?"i]
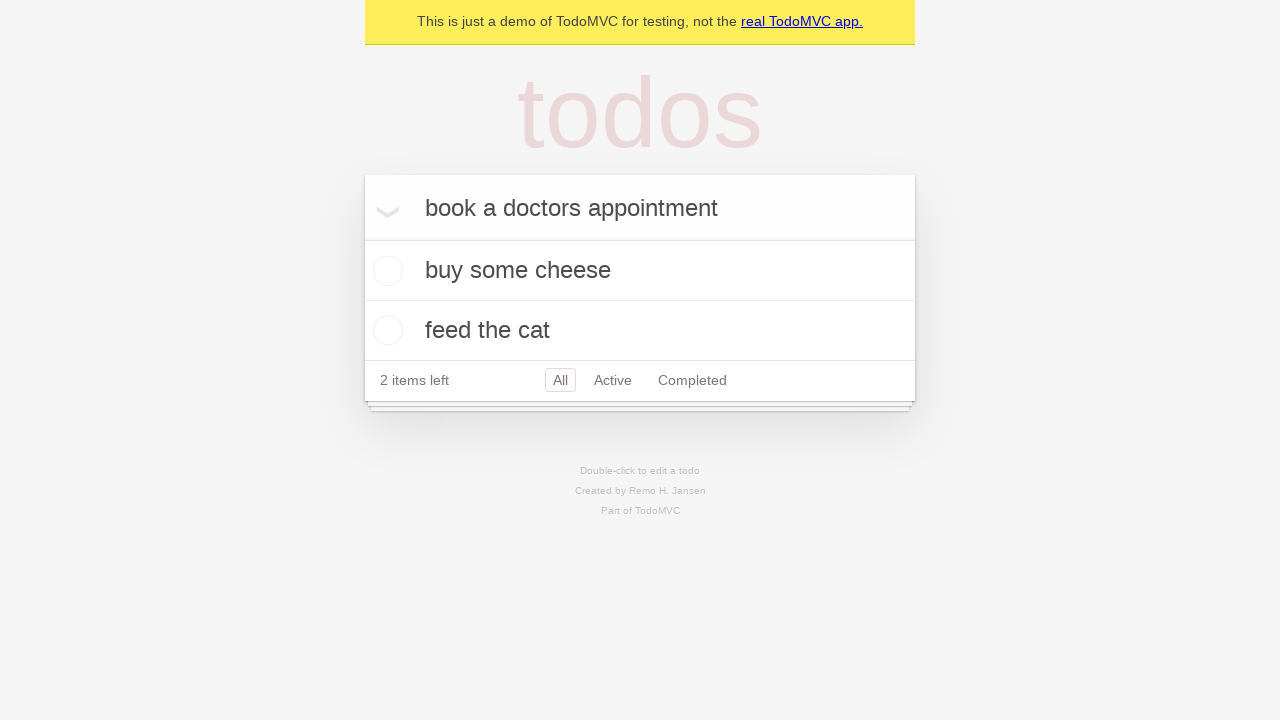

Pressed Enter to create todo 'book a doctors appointment' on internal:attr=[placeholder="What needs to be done?"i]
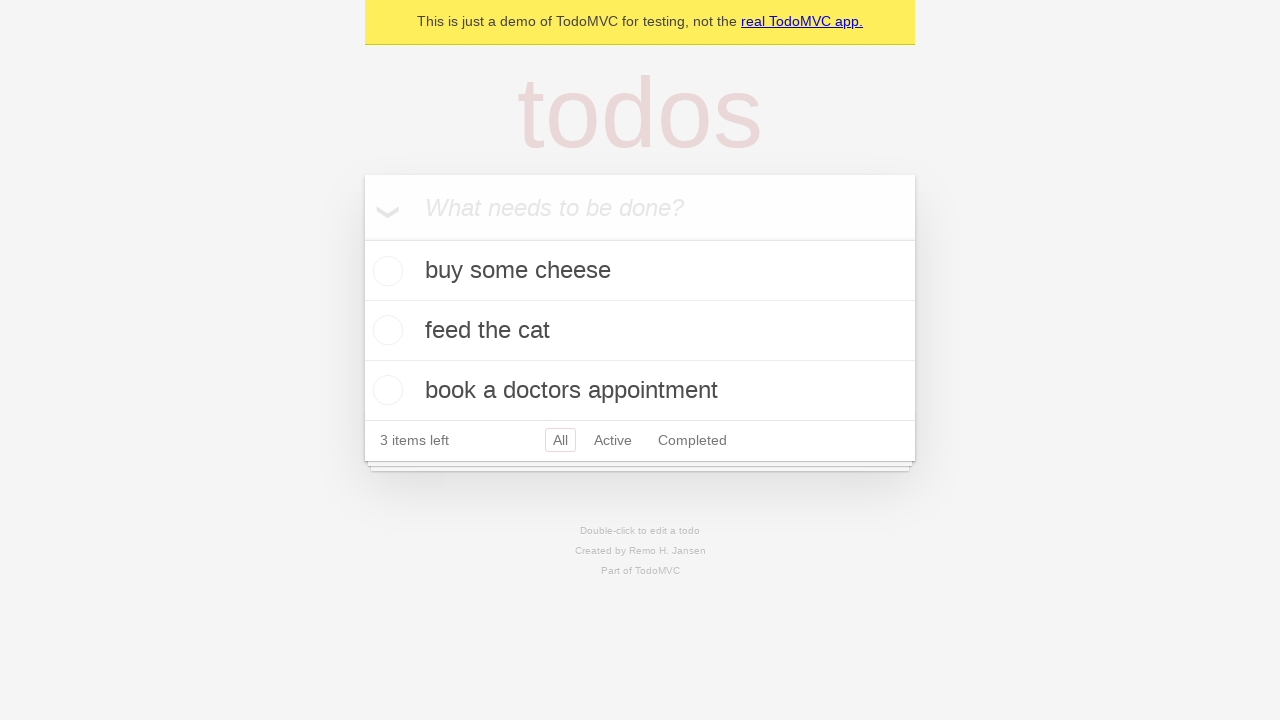

Double-clicked second todo to enter edit mode at (640, 331) on internal:testid=[data-testid="todo-item"s] >> nth=1
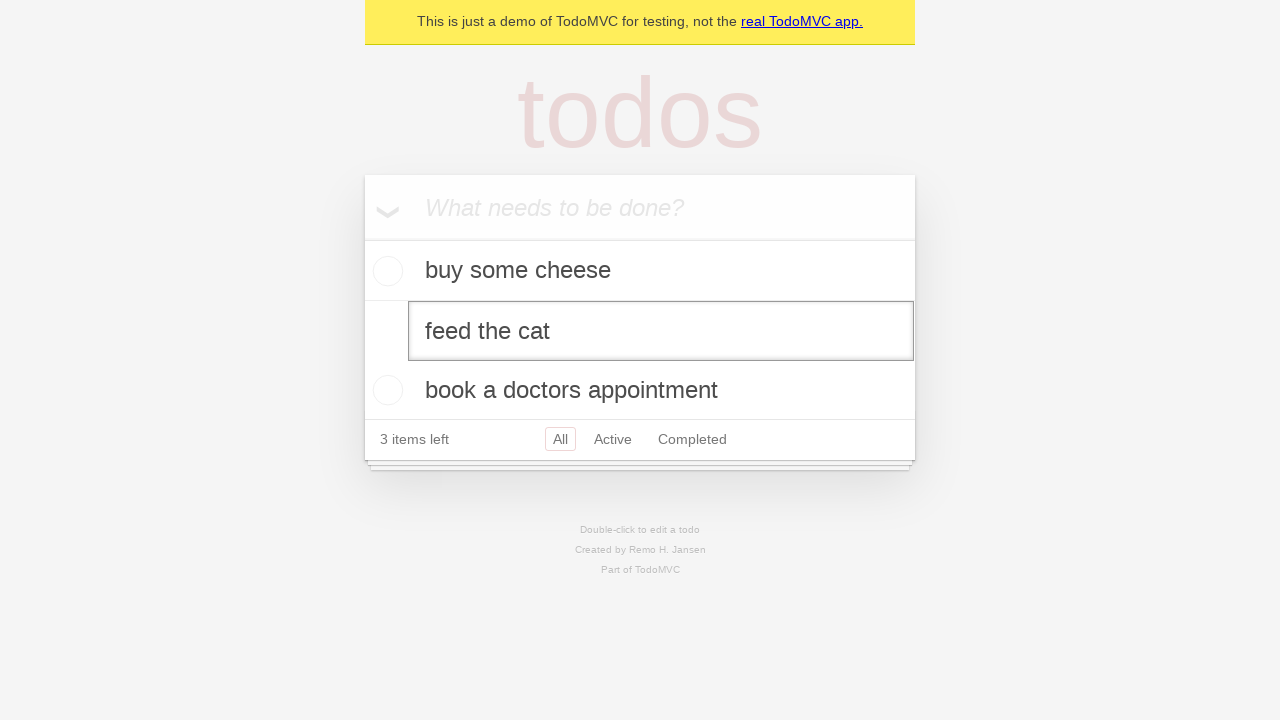

Filled edit field with new text 'buy some sausages' on internal:testid=[data-testid="todo-item"s] >> nth=1 >> internal:role=textbox[nam
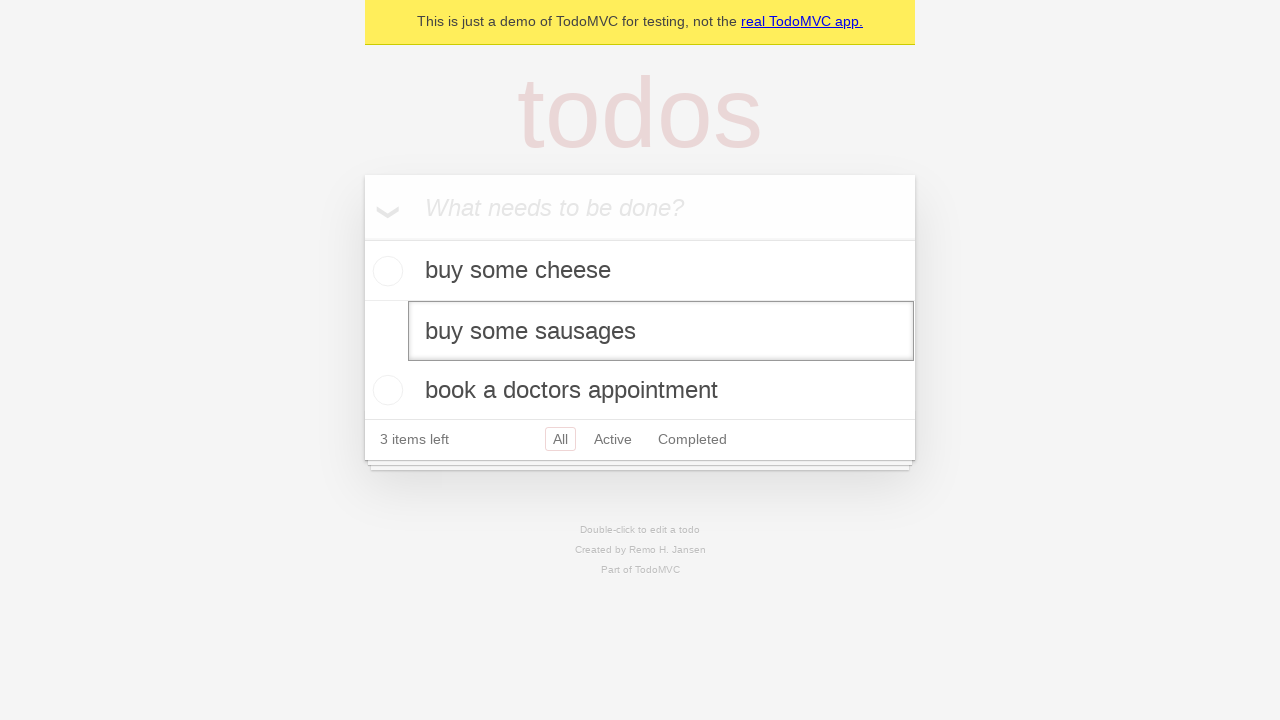

Pressed Escape to cancel the edit on internal:testid=[data-testid="todo-item"s] >> nth=1 >> internal:role=textbox[nam
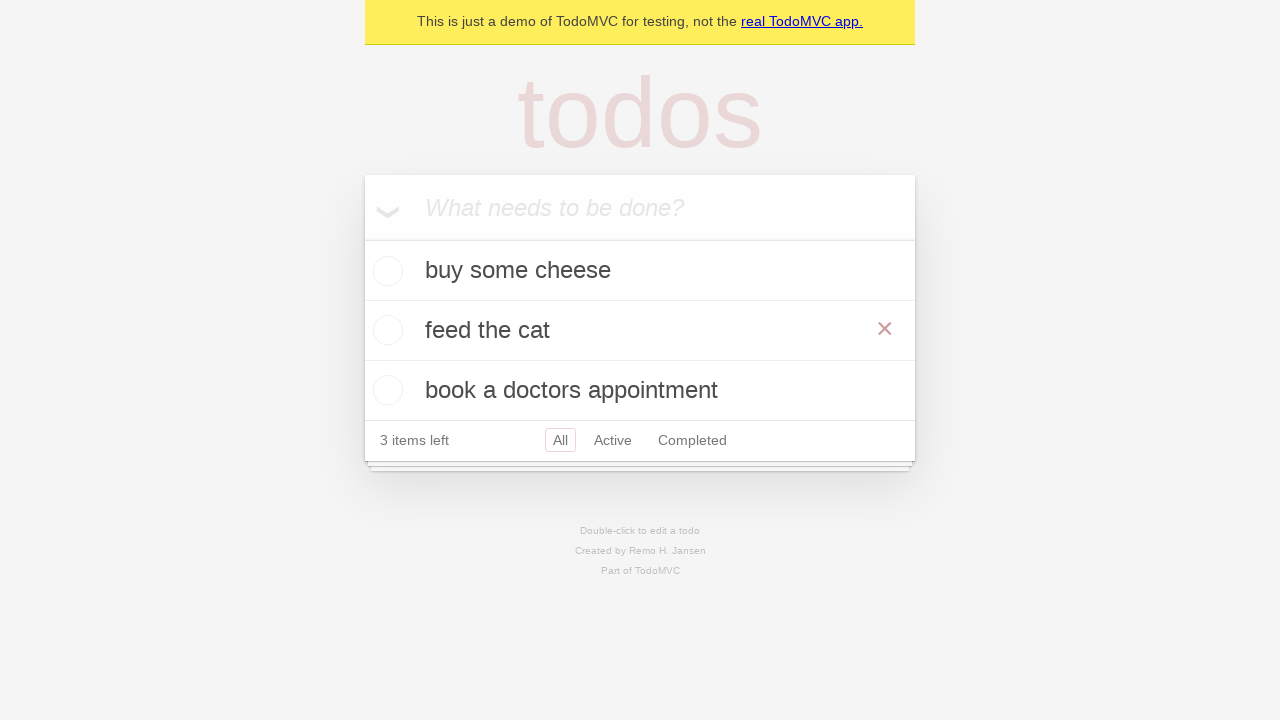

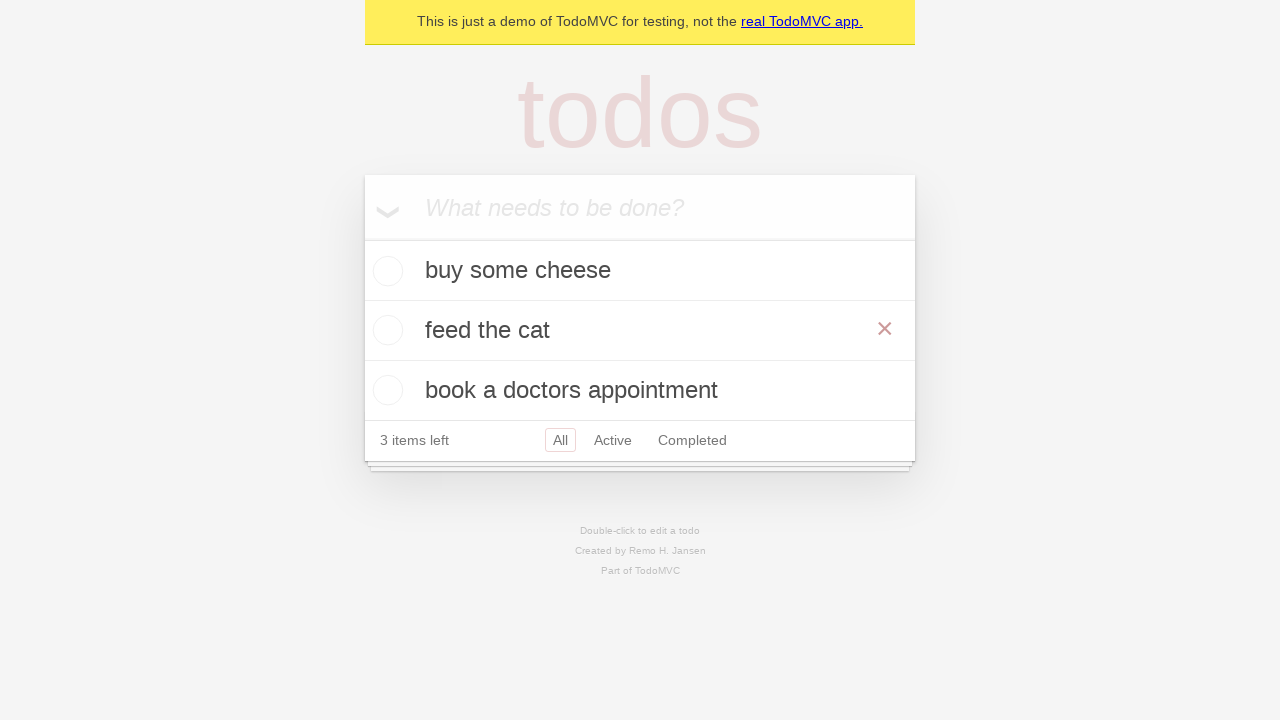